Navigates to the OrangeHRM page and verifies that the header image element is present on the page

Starting URL: http://alchemy.hguy.co/orangehrm

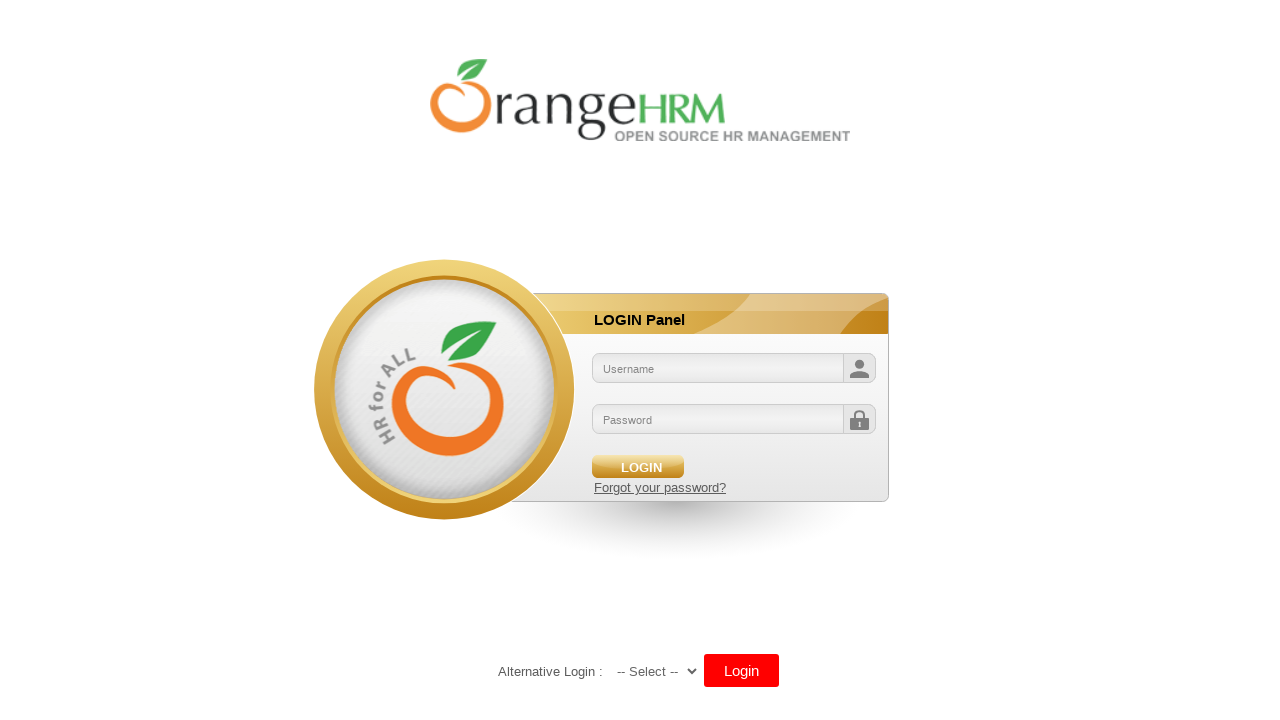

Navigated to OrangeHRM page
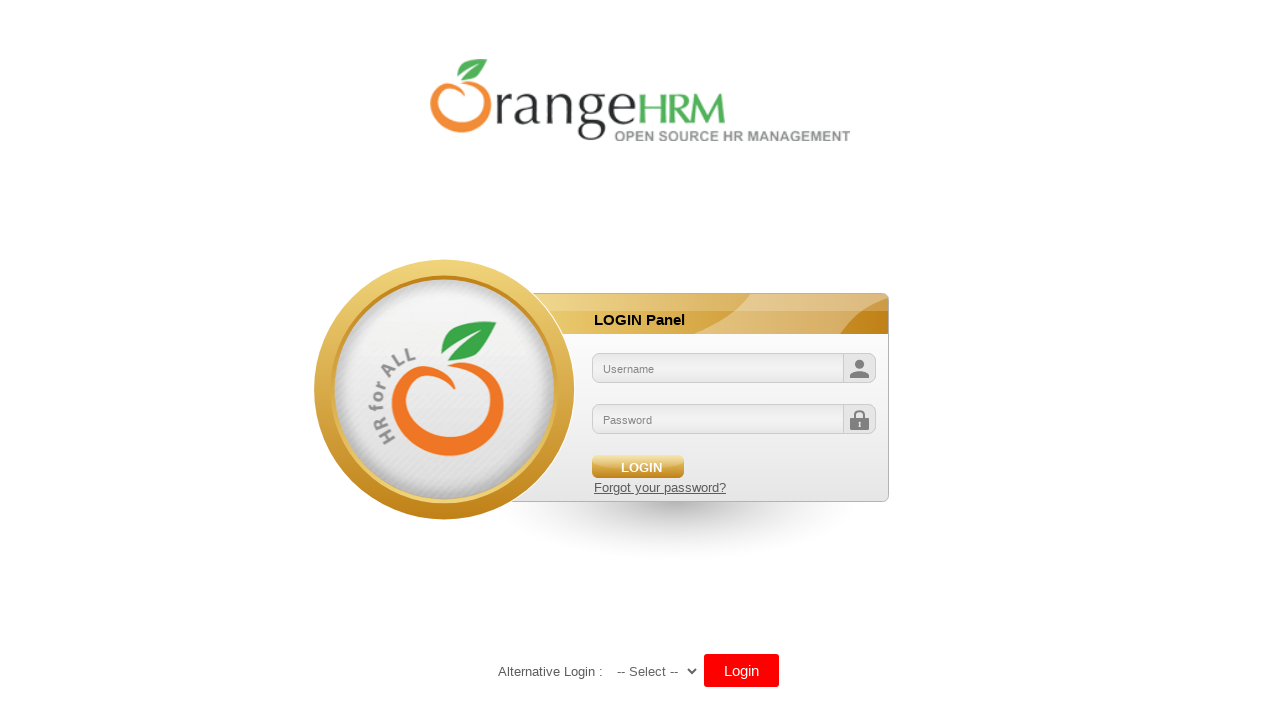

Header image element is visible
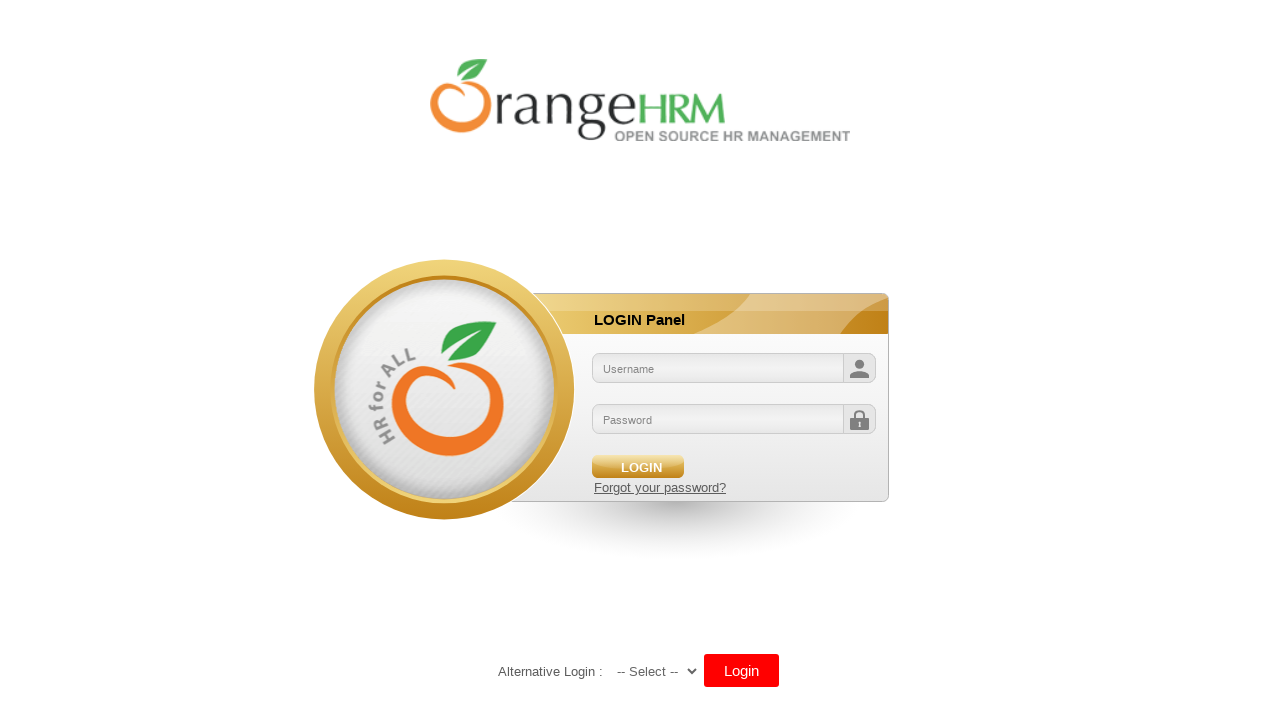

Verified header image has src attribute
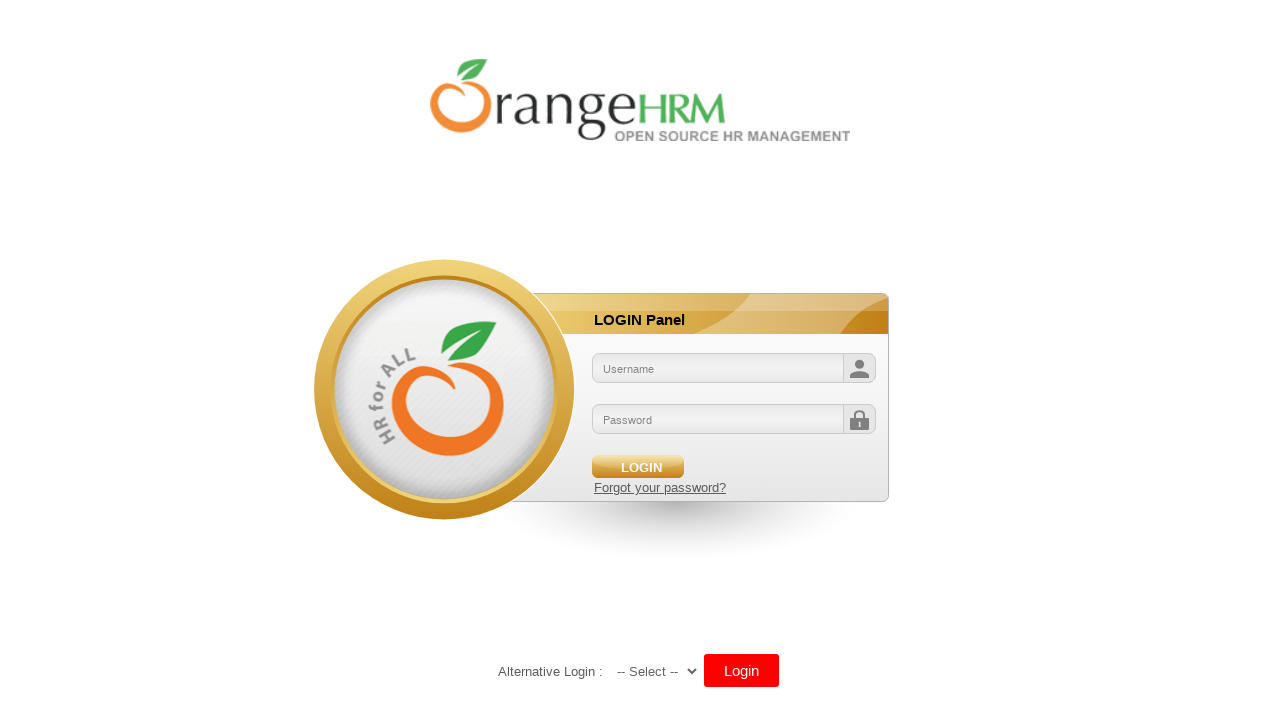

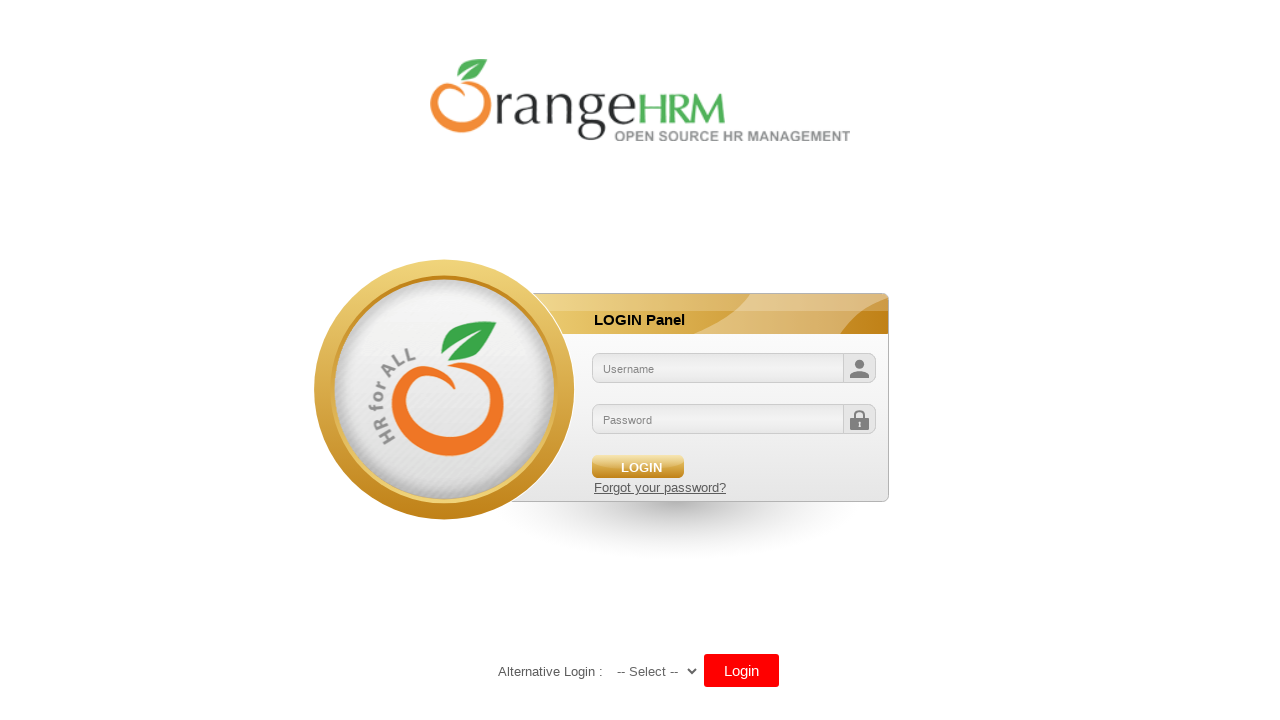